Navigates to the TutorialsPoint Selenium practice page and verifies that link elements are present on the page

Starting URL: https://www.tutorialspoint.com/selenium/practice/selenium_automation_practice.php

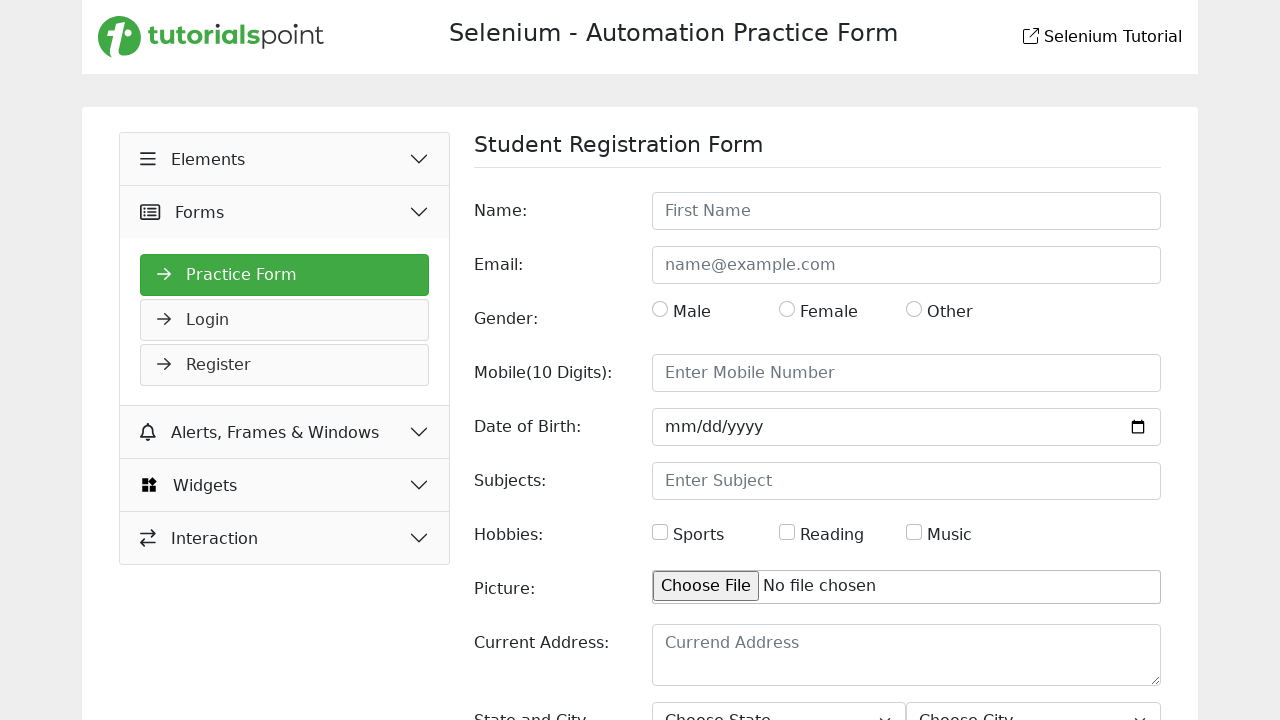

Navigated to TutorialsPoint Selenium practice page
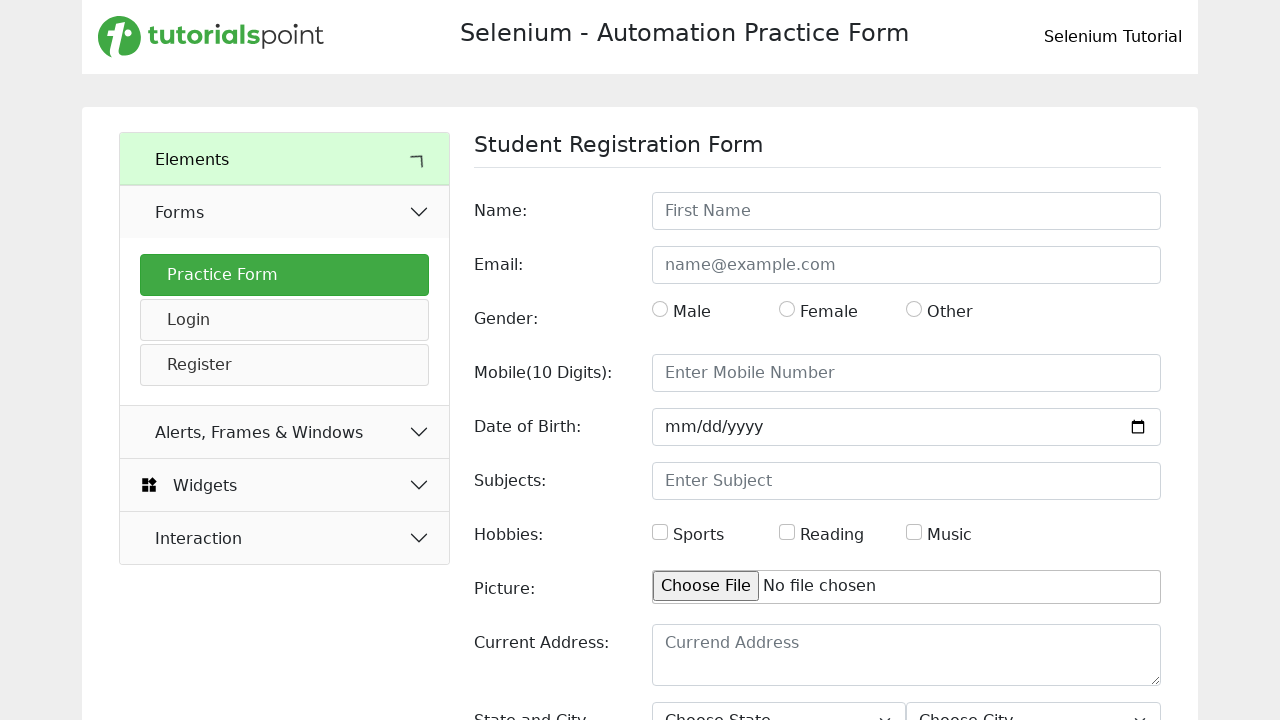

Waited for anchor link elements to load on the page
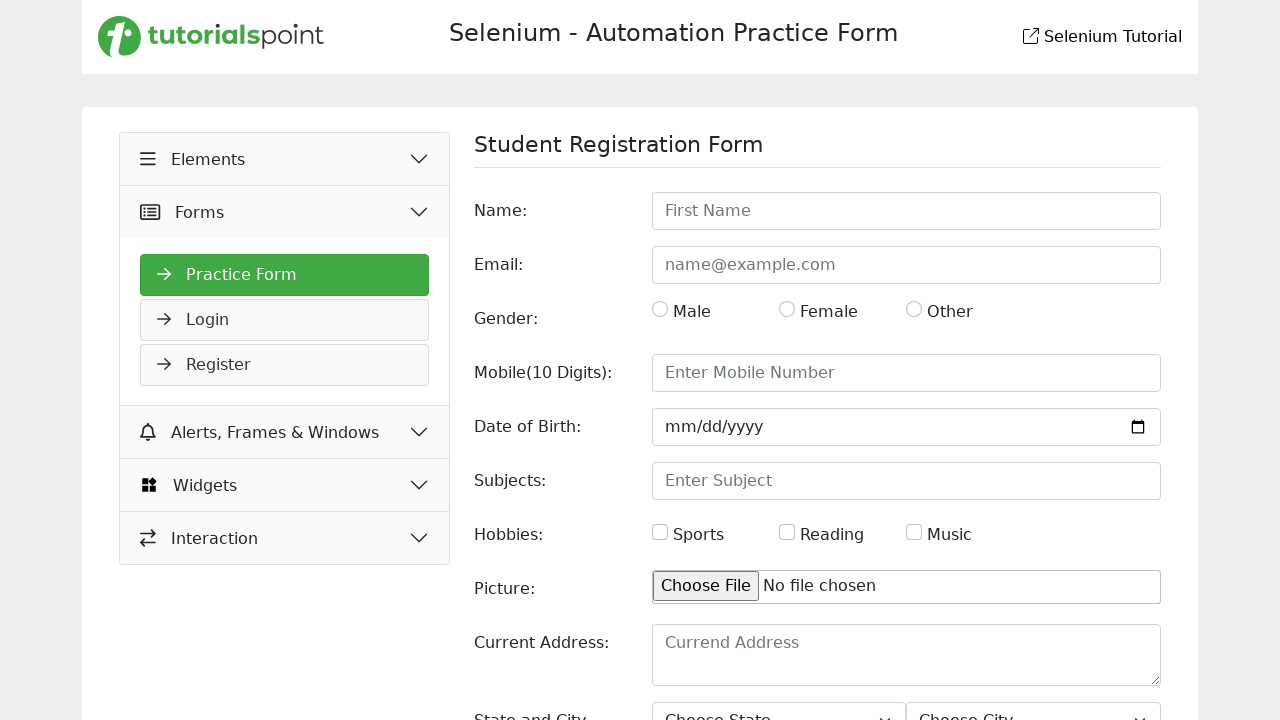

Retrieved all anchor link elements from the page
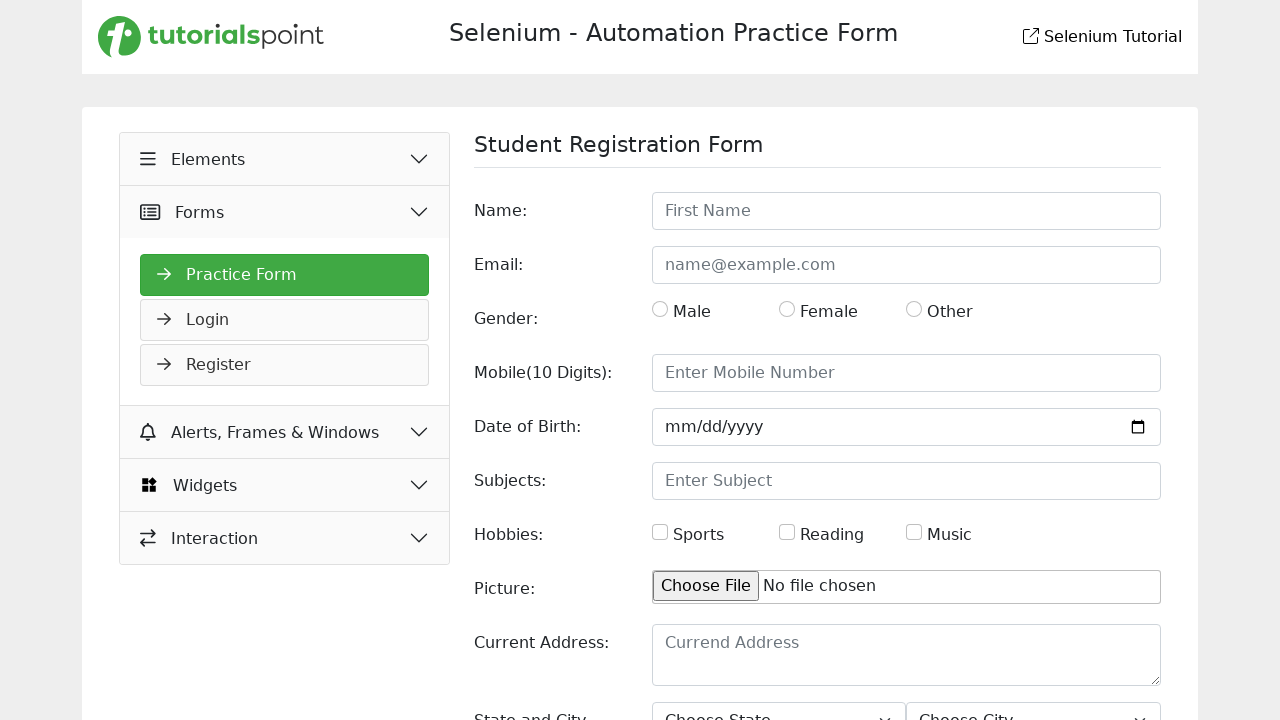

Verified that 36 link elements are present on the page
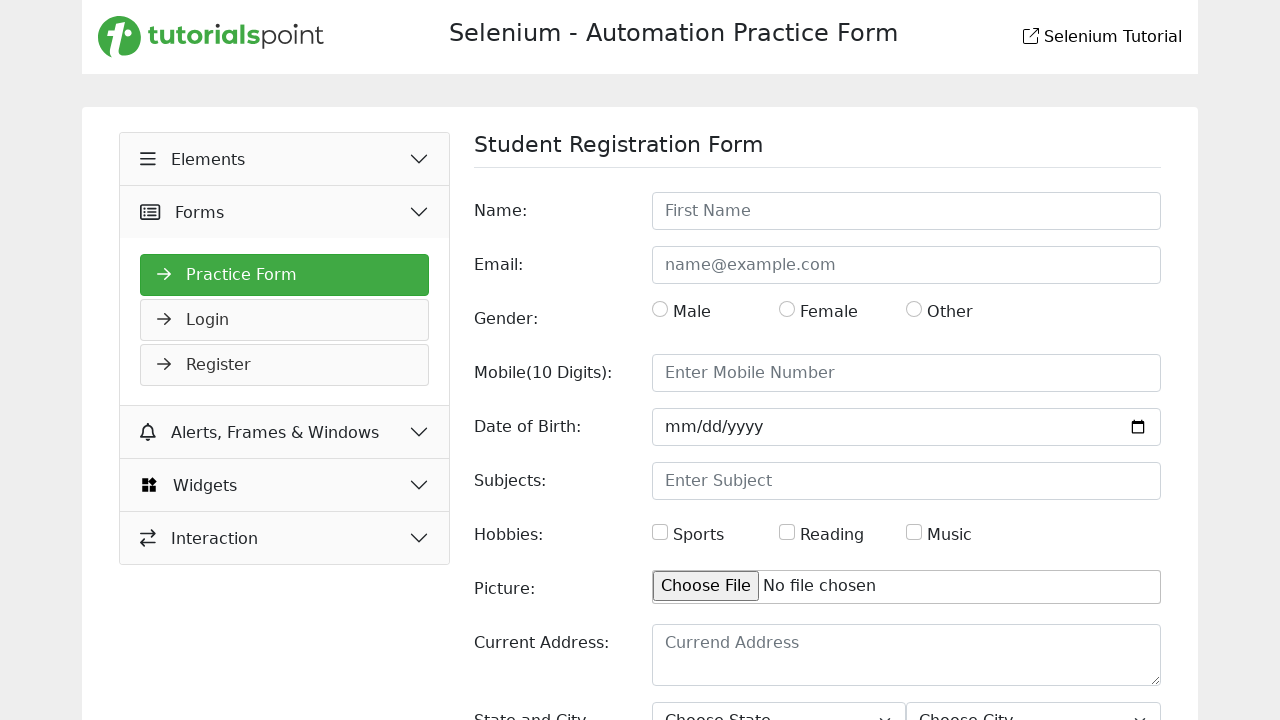

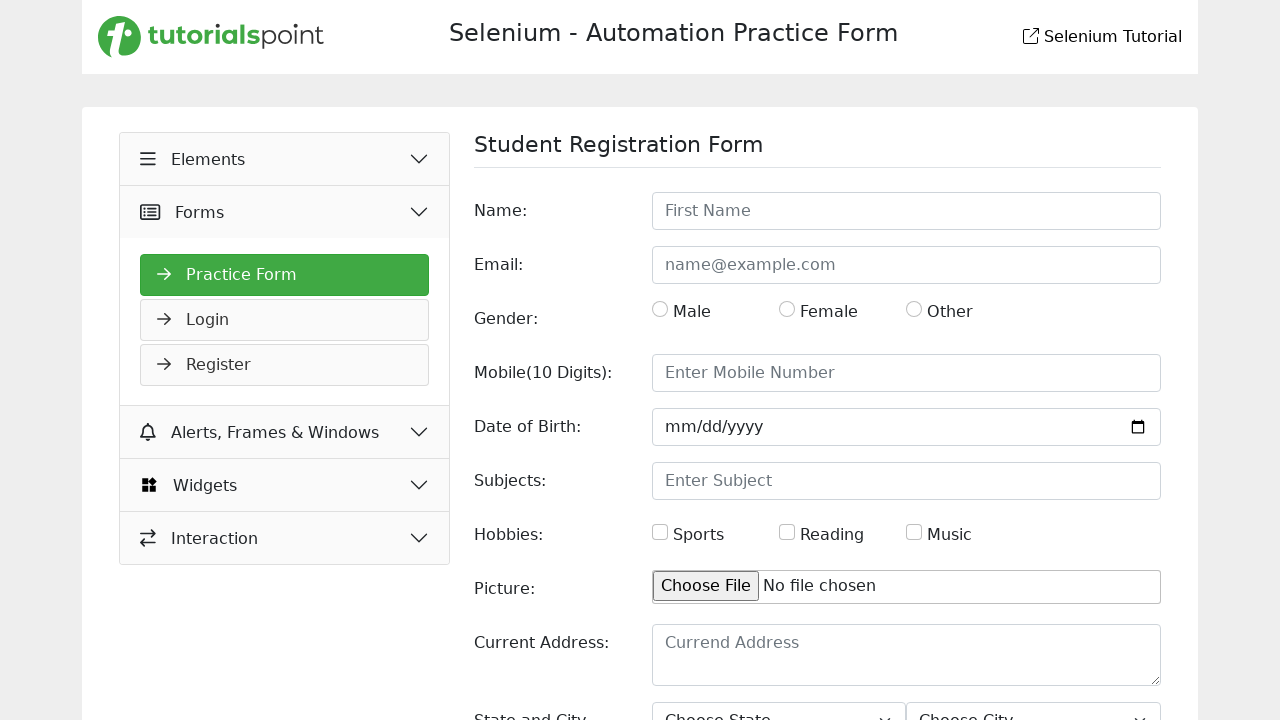